Tests drag and drop functionality by dragging an element and dropping it onto a target drop zone

Starting URL: https://demoqa.com/droppable/

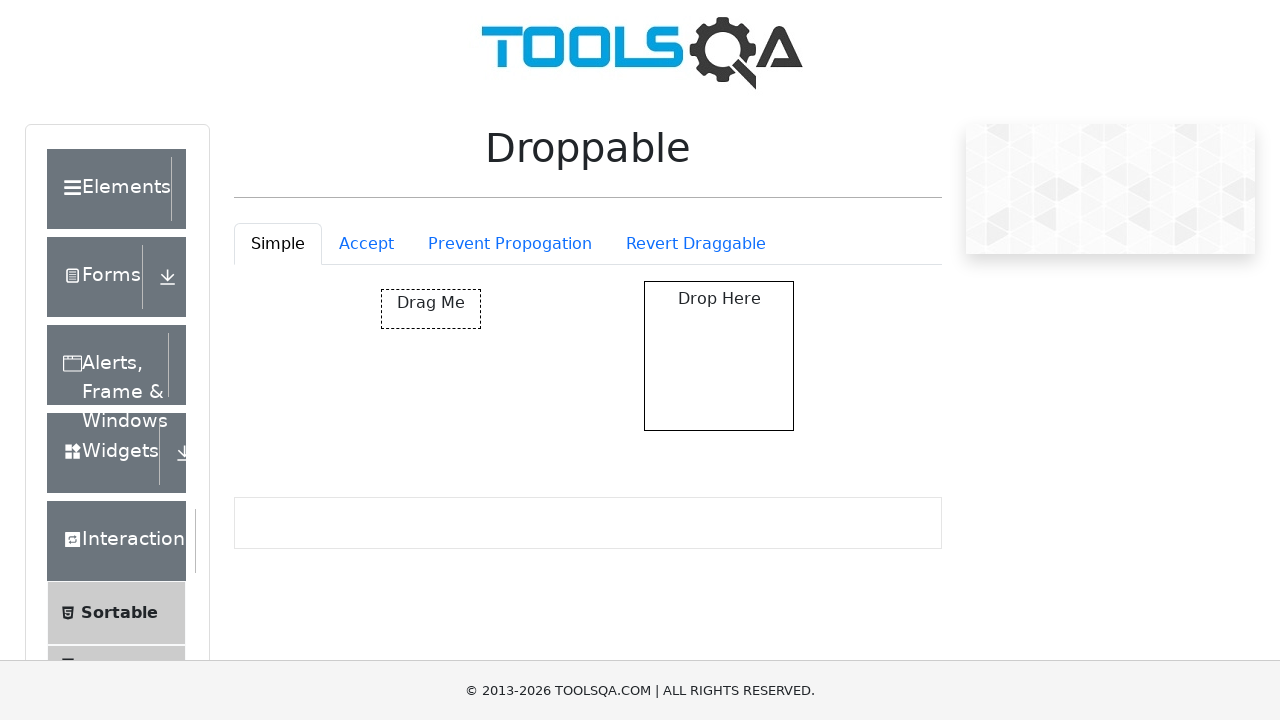

Navigated to droppable demo page
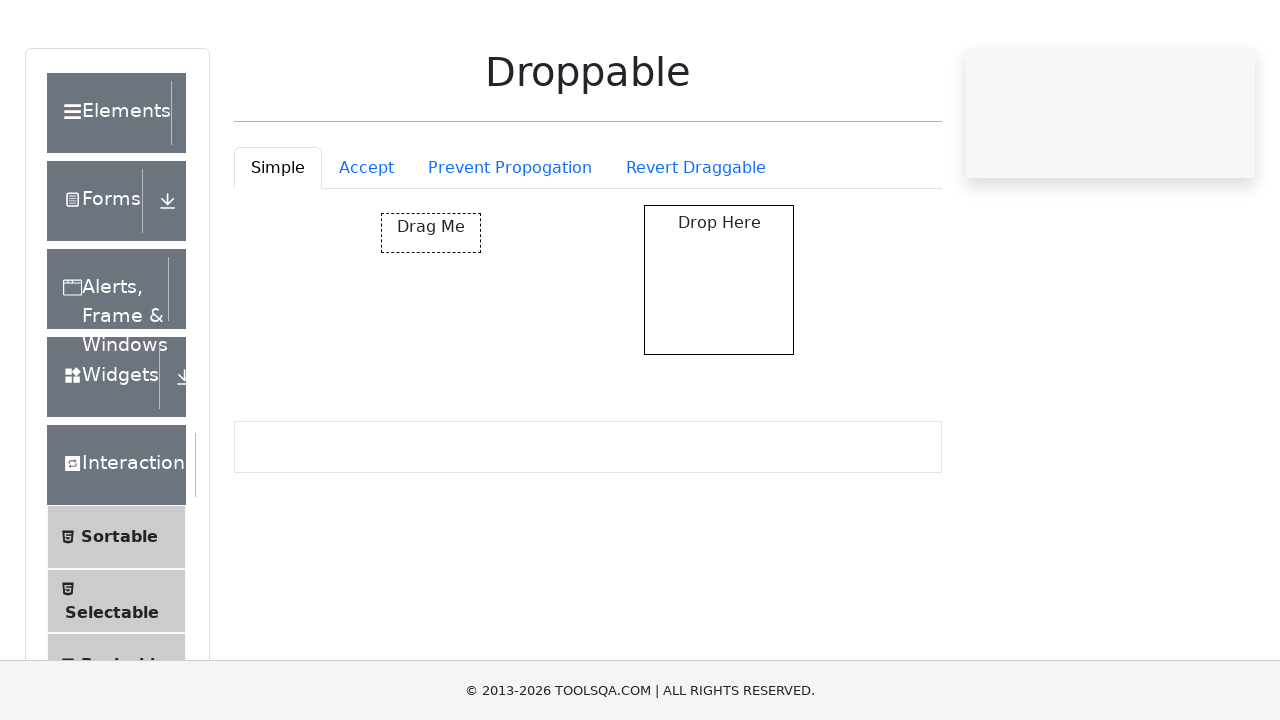

Dragged and dropped element onto target drop zone at (719, 356)
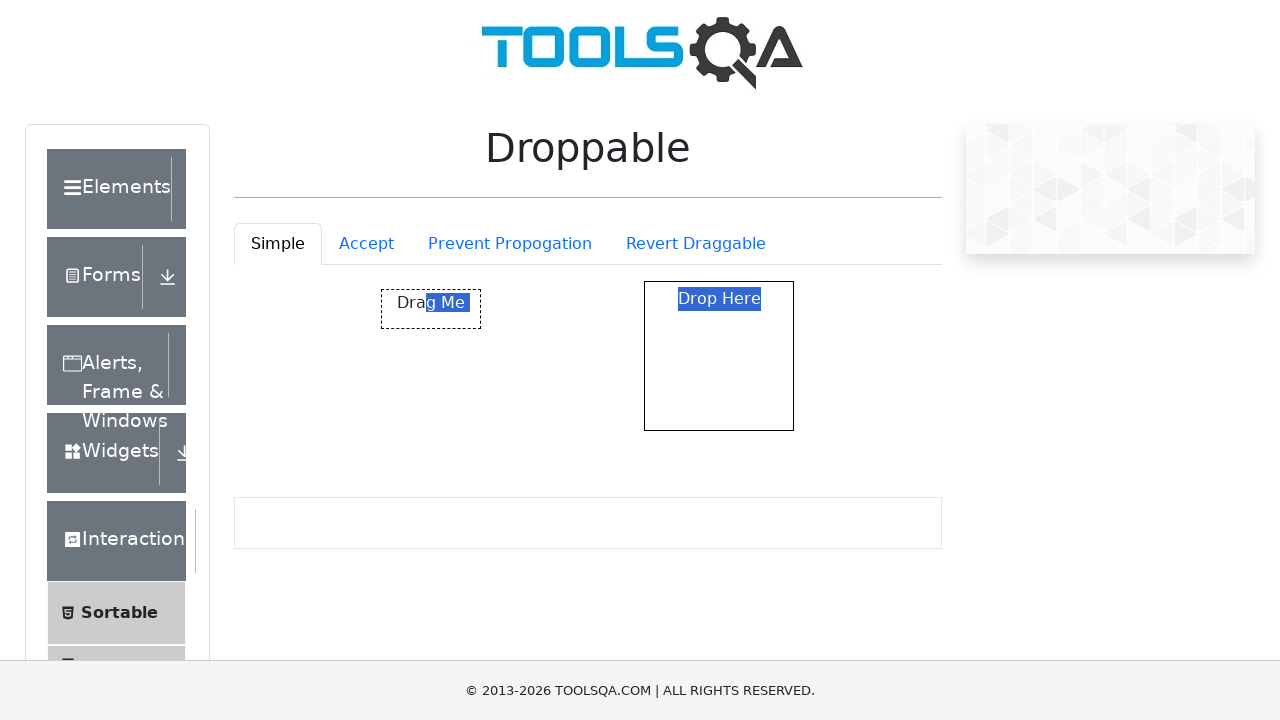

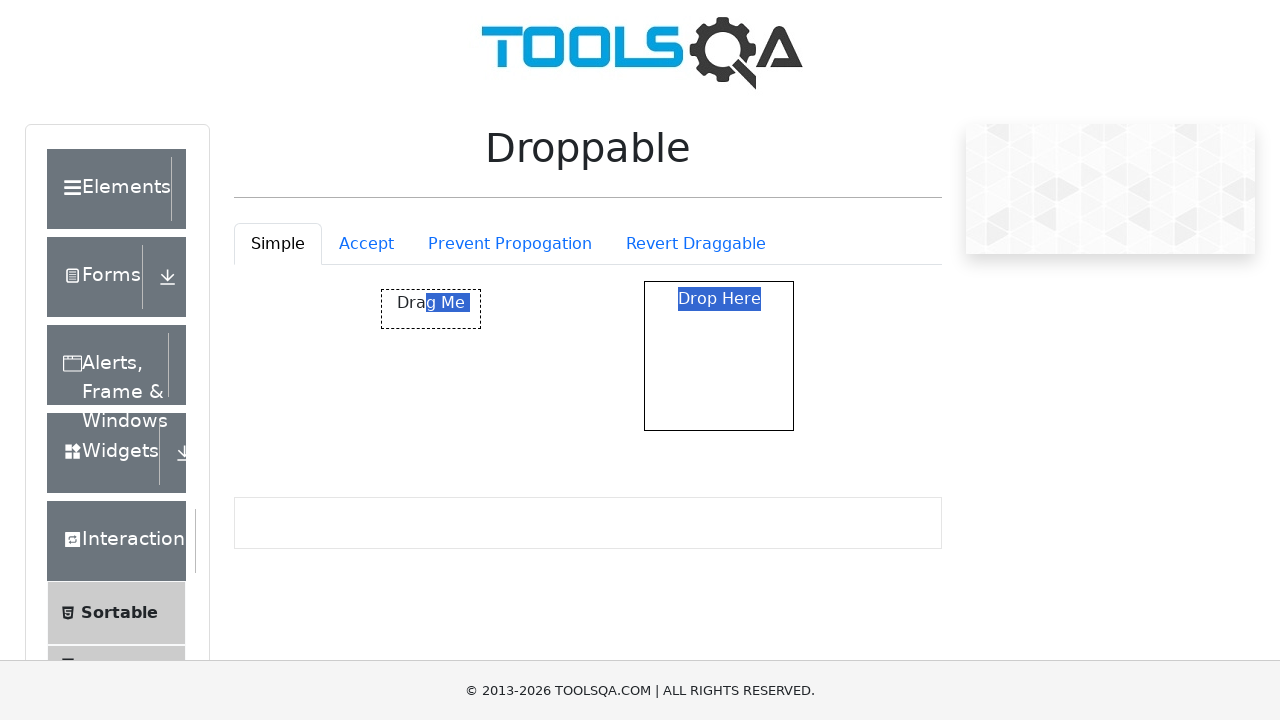